Tests the main Percentage Calculator by entering two numbers and clicking Calculate to compute what percentage one number is of another.

Starting URL: https://www.calculator.net/percent-calculator.html

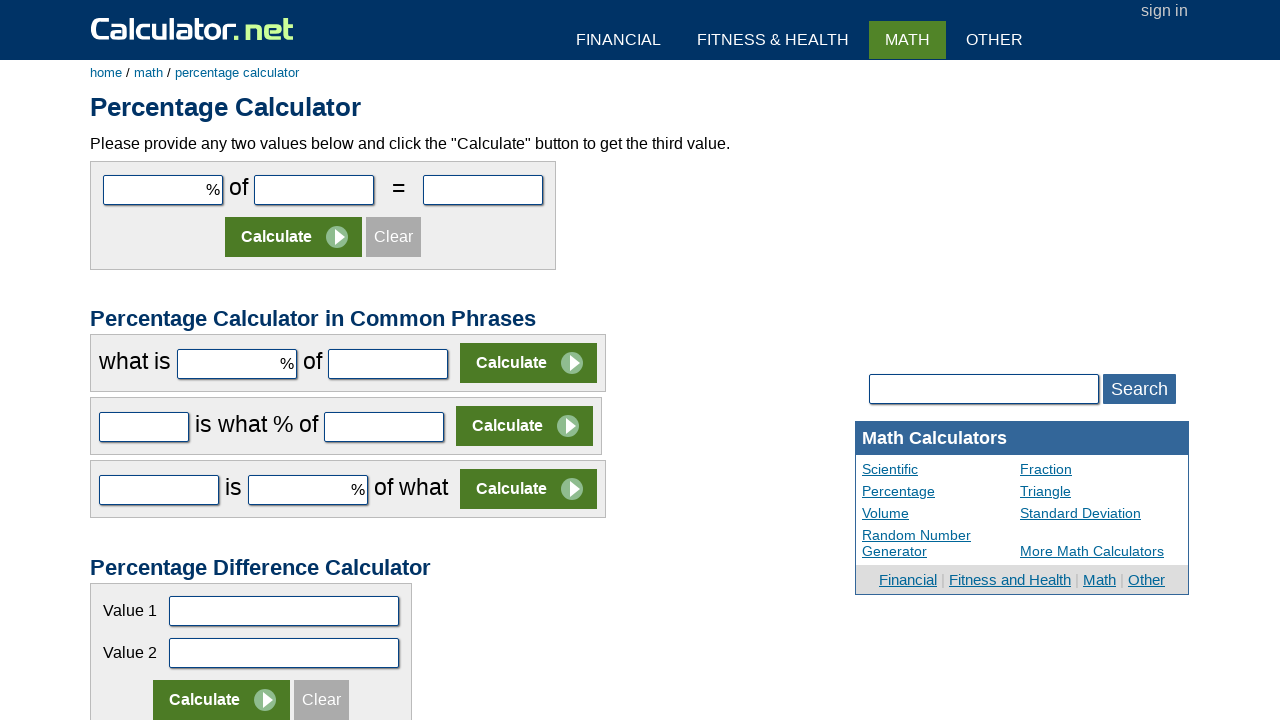

Cleared first input field (cpar1) on #cpar1
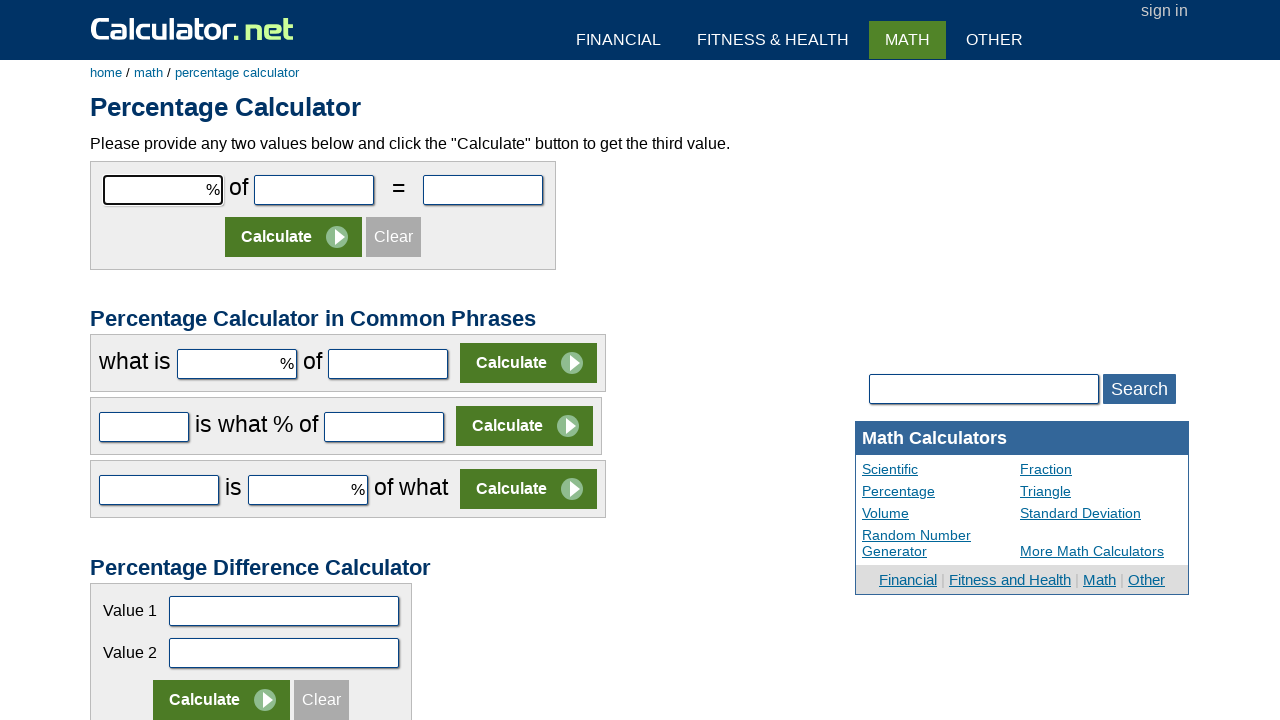

Filled first input field with '15' on #cpar1
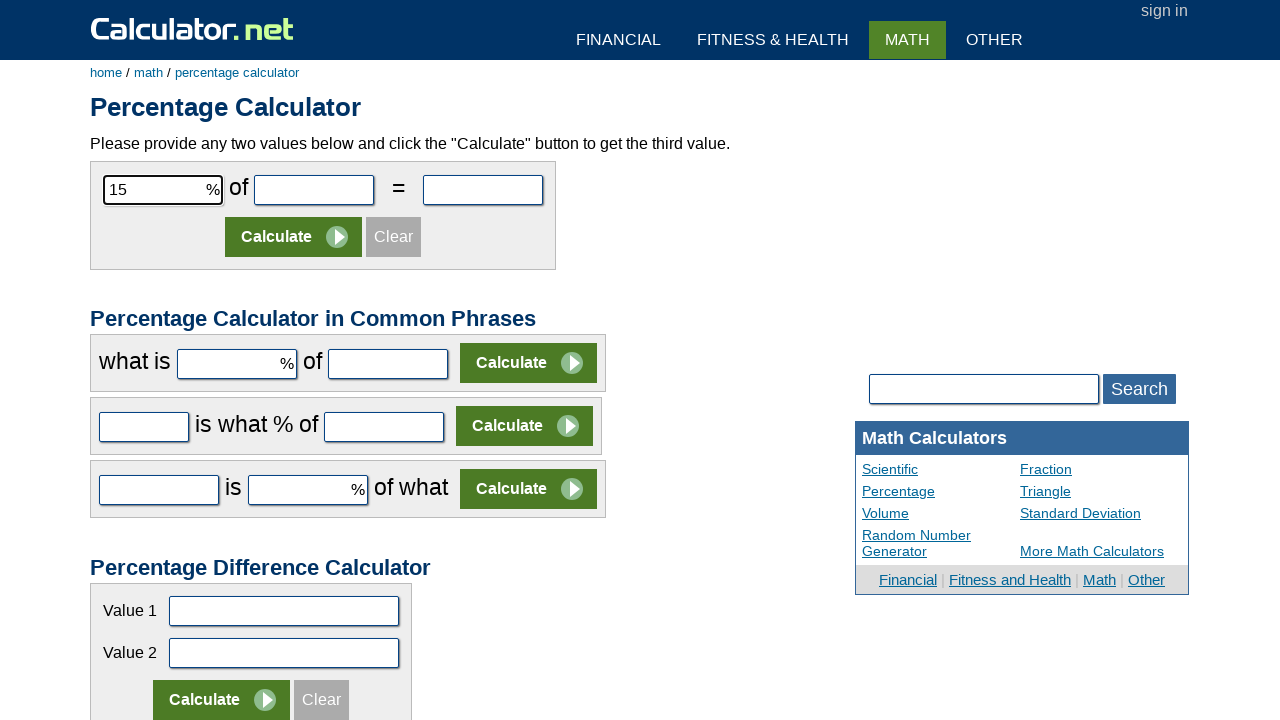

Cleared second input field (cpar2) on #cpar2
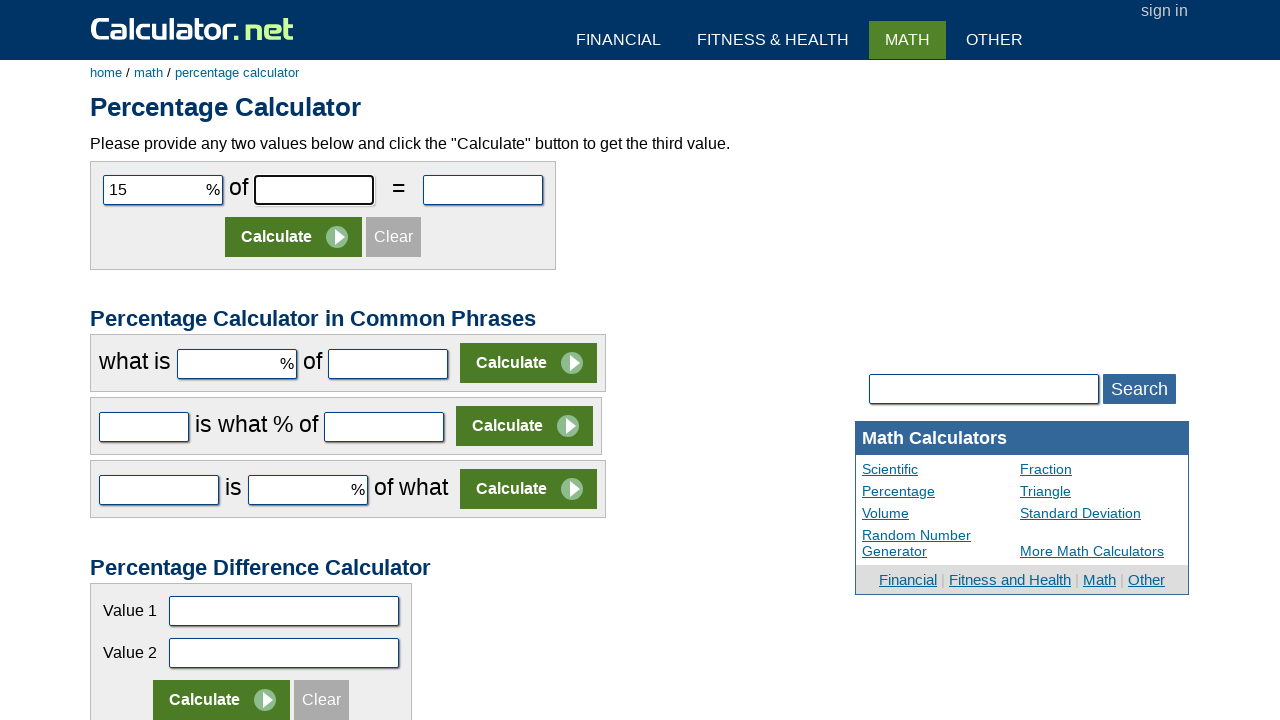

Filled second input field with '75' on #cpar2
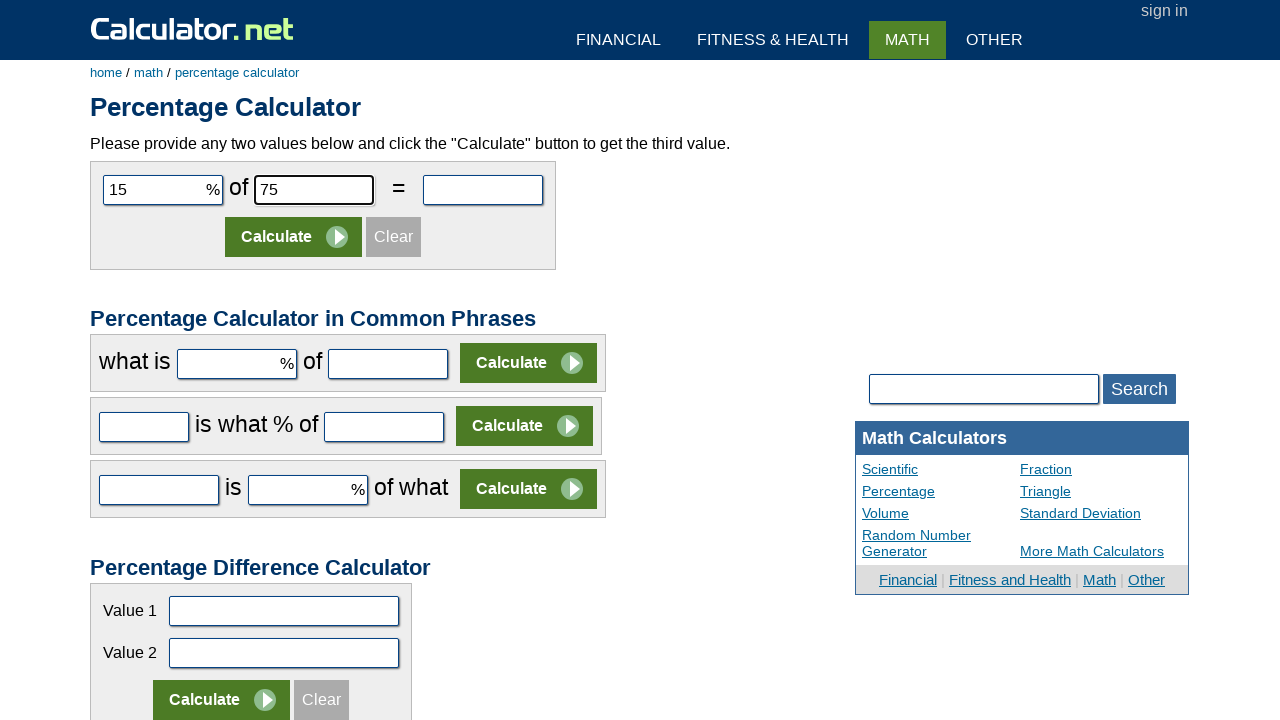

Clicked Calculate button to compute percentage at (294, 237) on (//input[@value='Calculate'])[1]
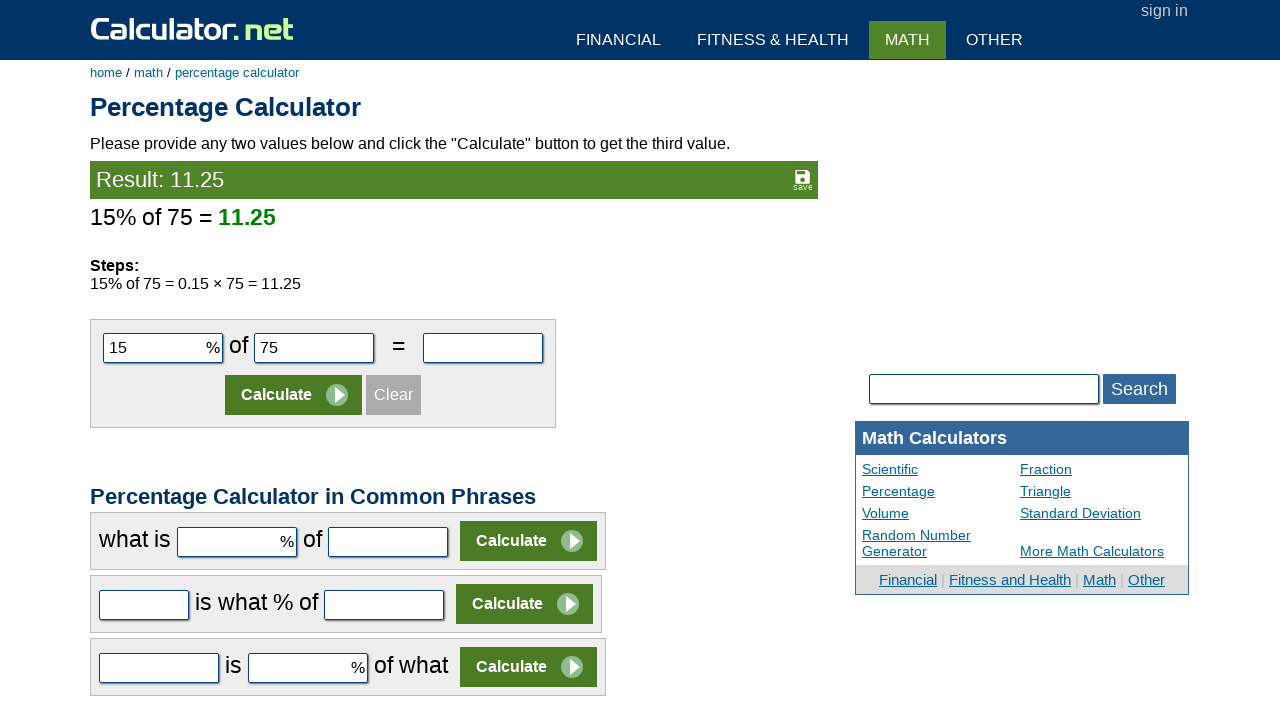

Waited for calculation result to appear
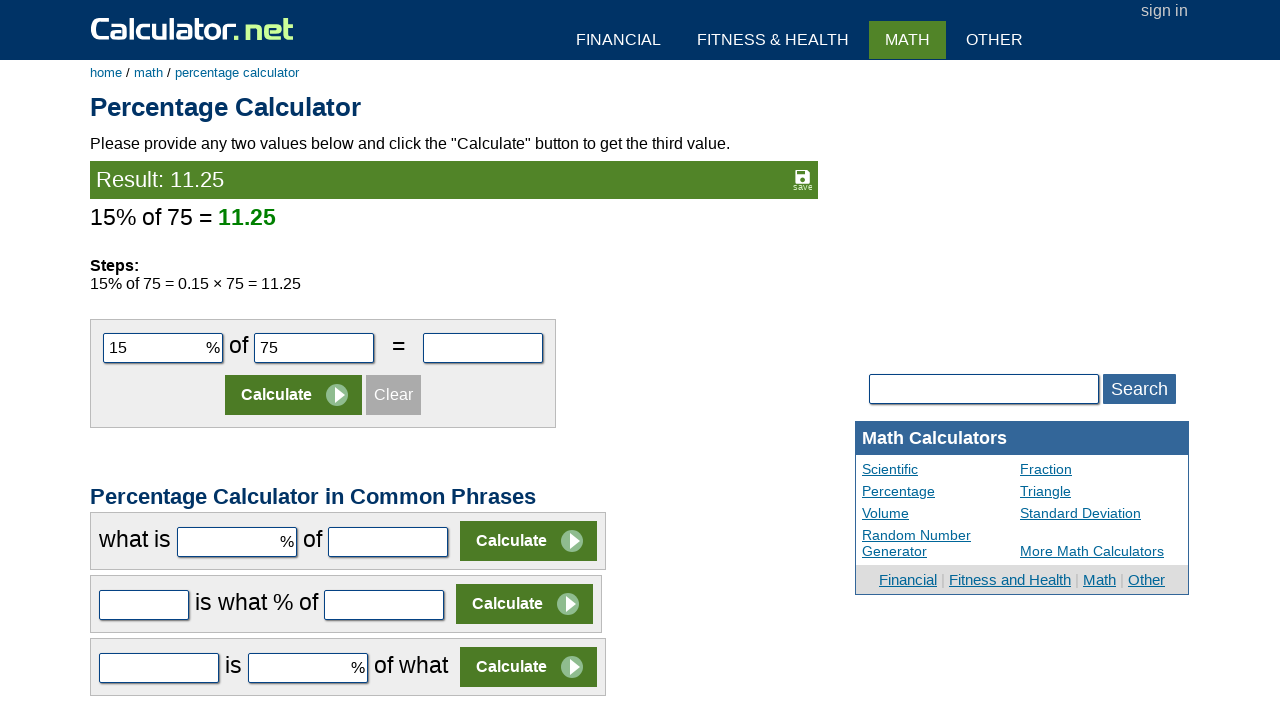

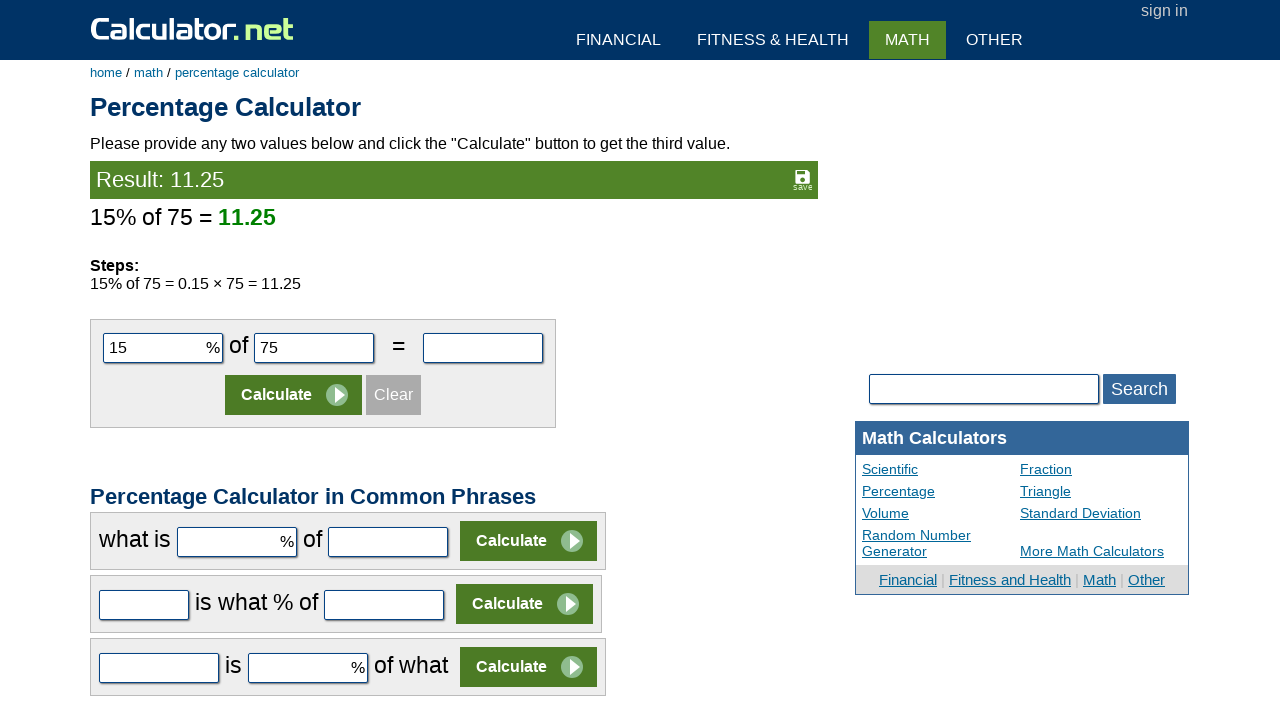